Tests browser navigation functionality by navigating to a website, going back and forward, and verifying the page title

Starting URL: https://www.ajio.com/

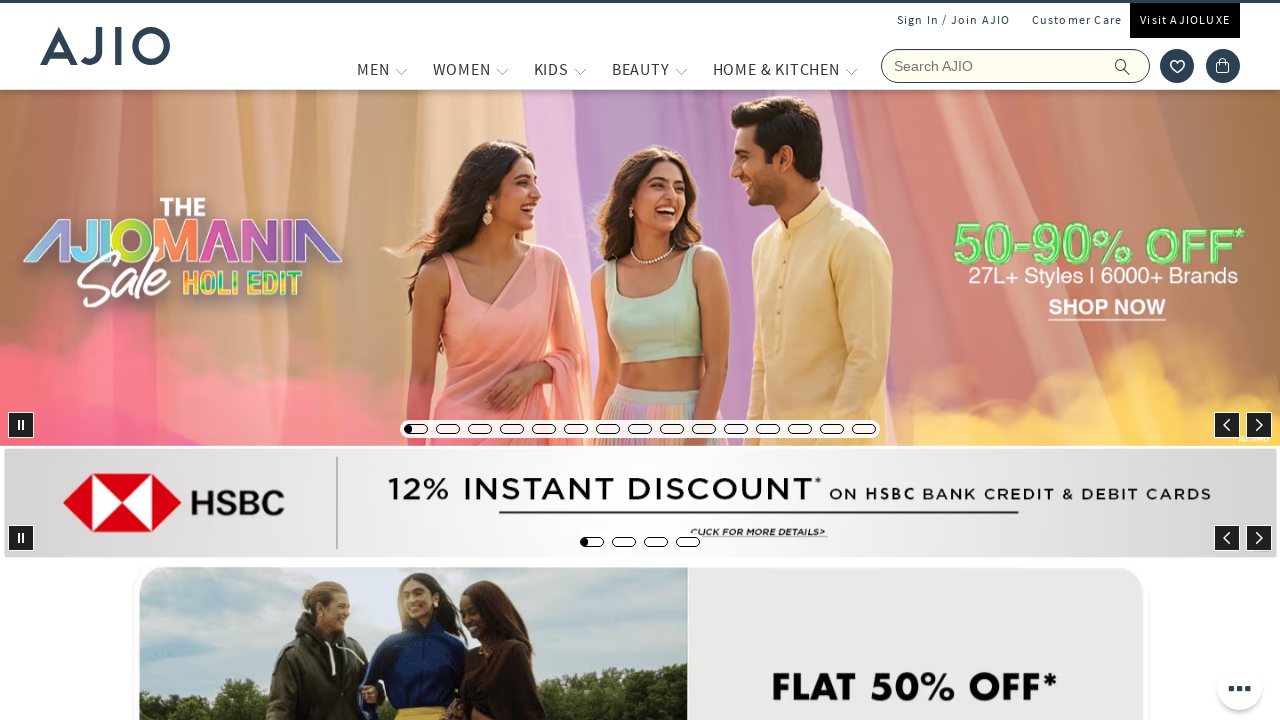

Navigated back in browser history
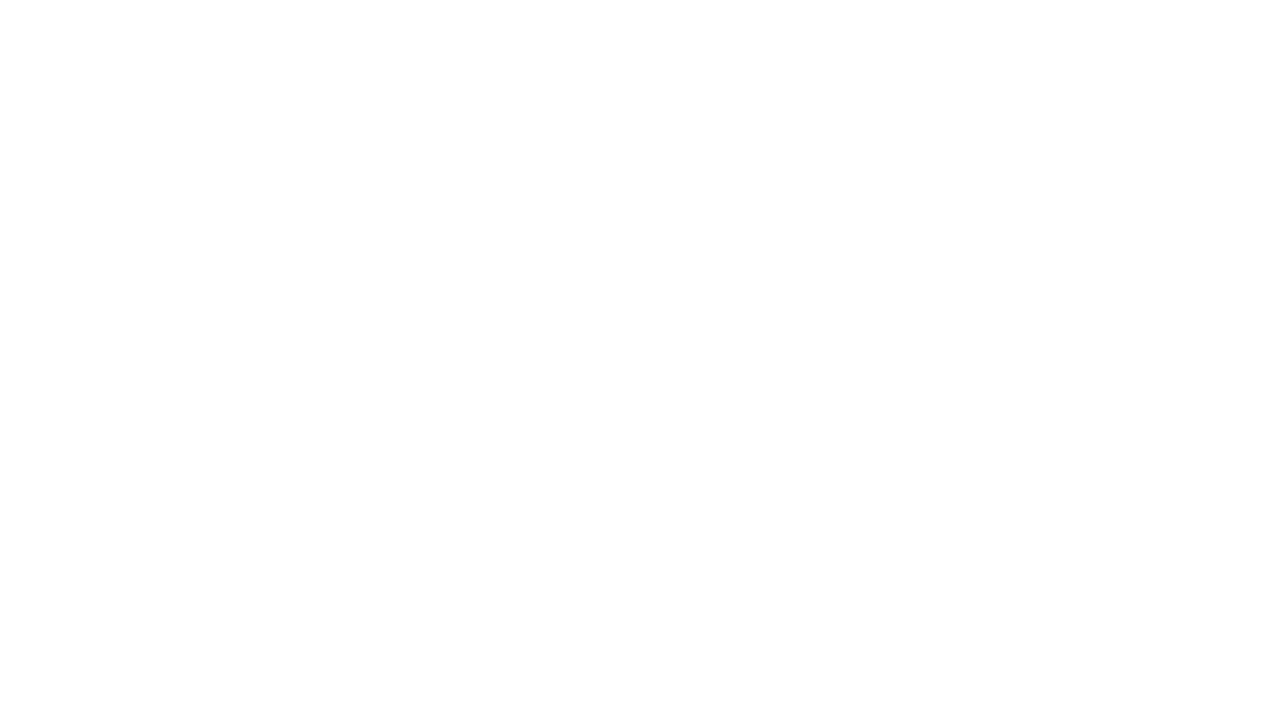

Navigated forward in browser history
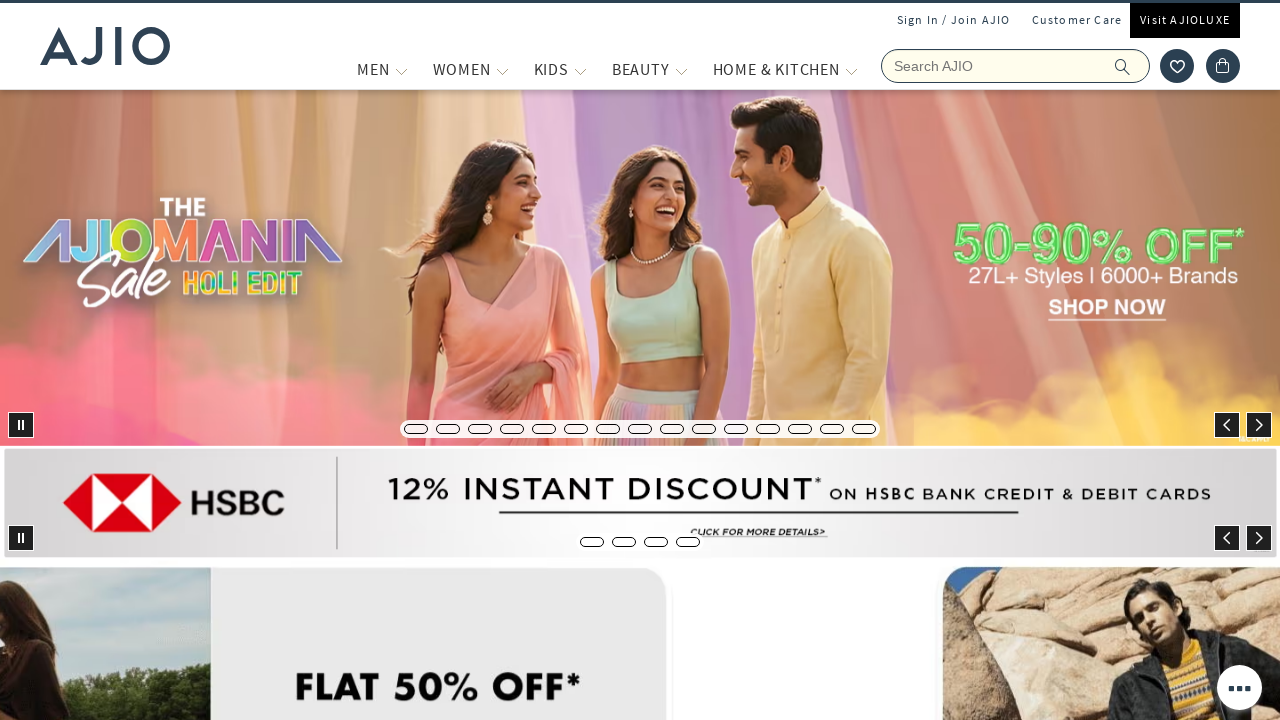

Retrieved page title: 'Online Shopping Site for Women, Men, Kids Fashion, Lifestyle & More.'
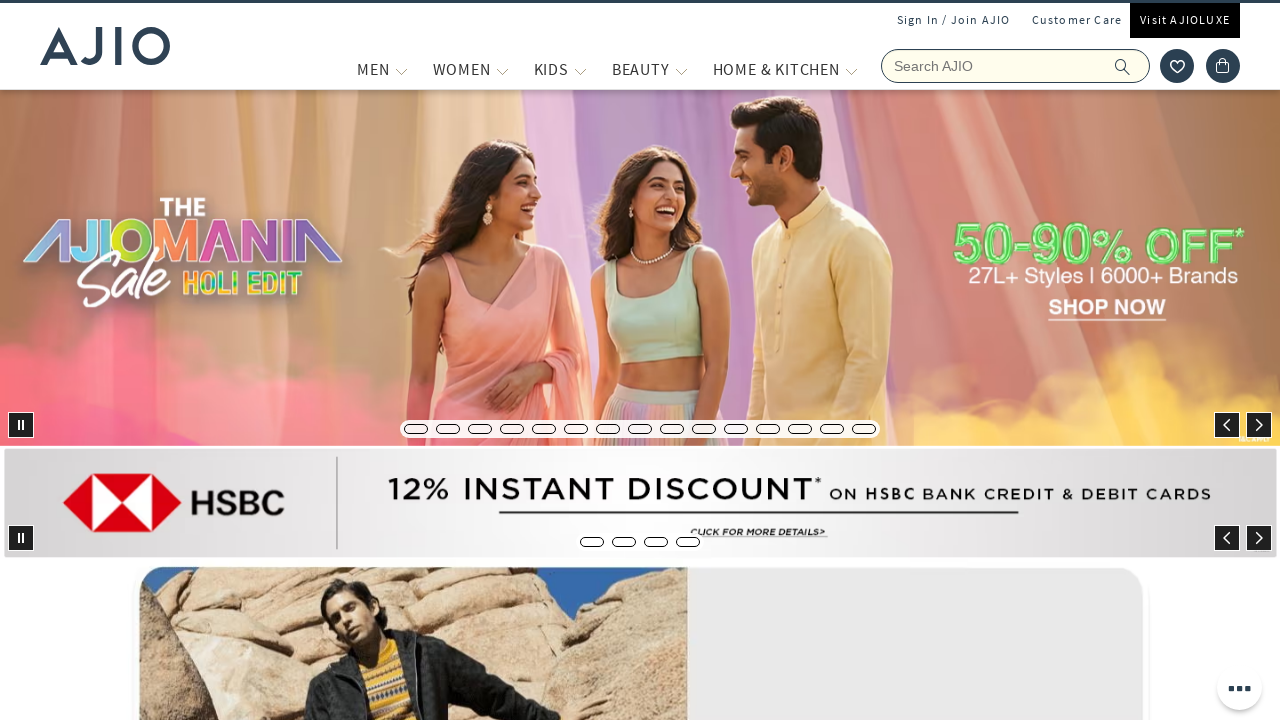

Page title verification failed - expected 'Access Denied' but got 'Online Shopping Site for Women, Men, Kids Fashion, Lifestyle & More.'
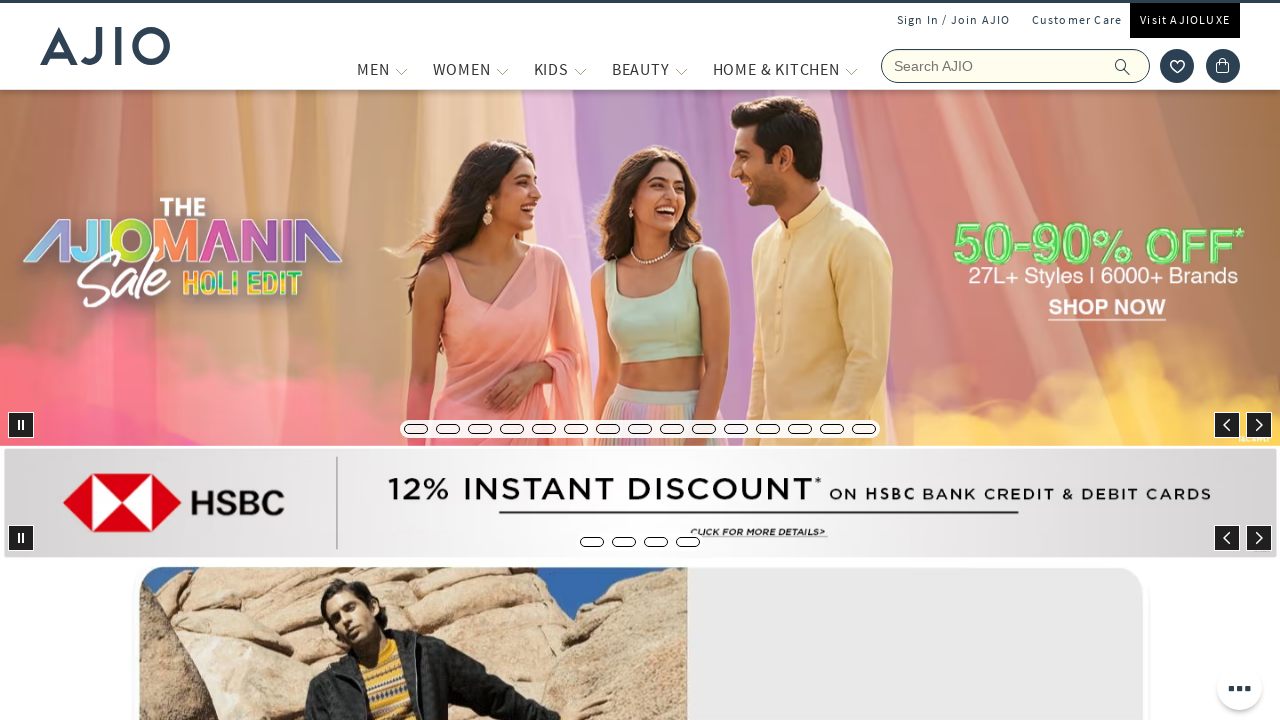

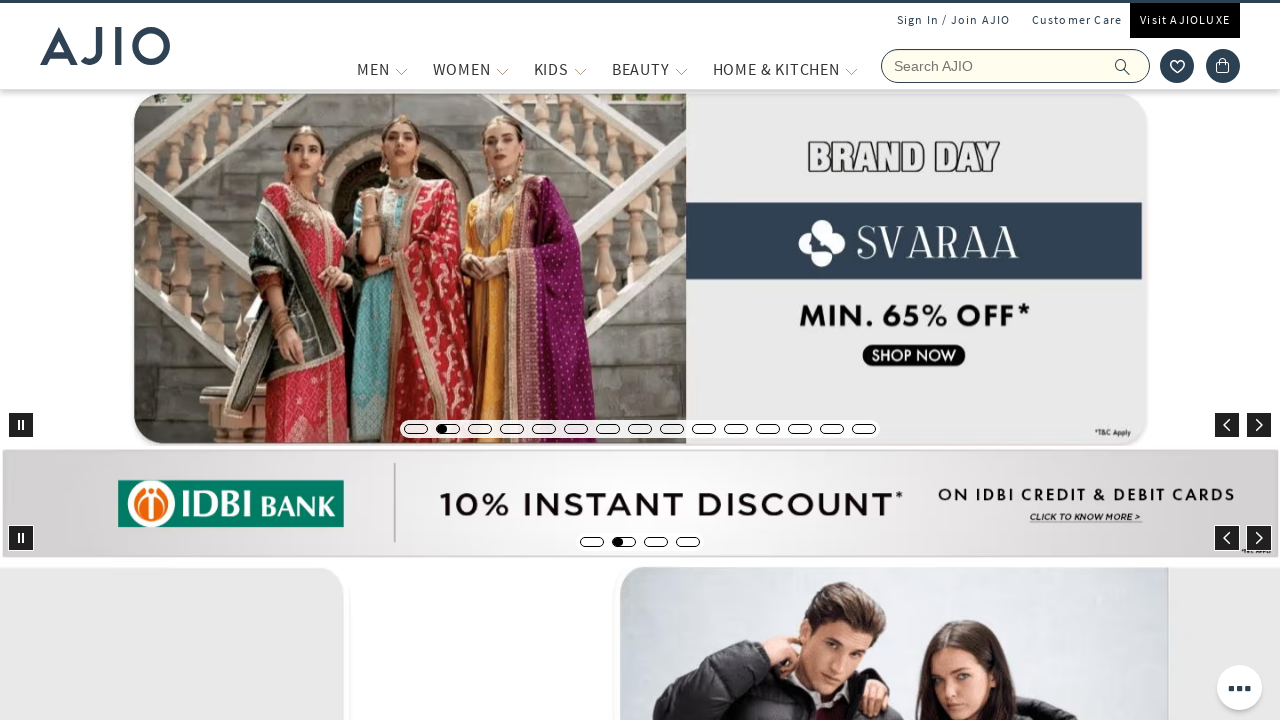